Tests the FirstCry website search functionality by entering various search terms and verifying the search box is displayed

Starting URL: https://www.firstcry.com/

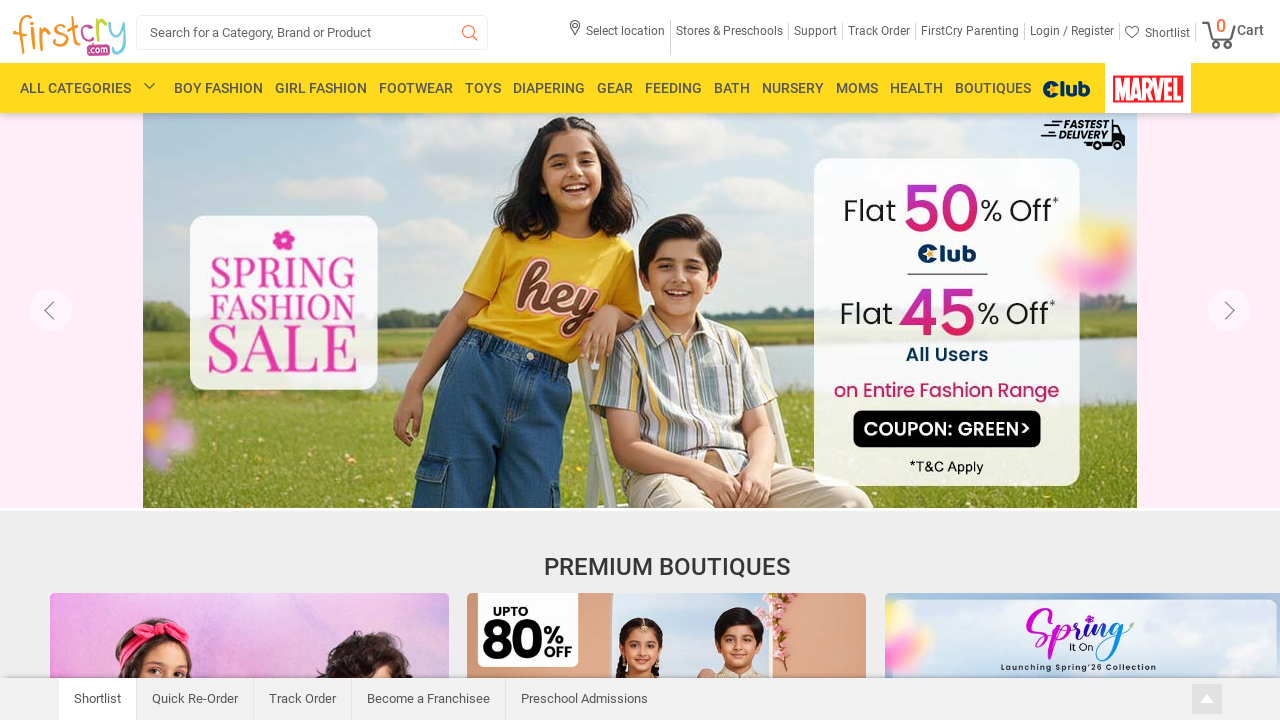

Filled search box with 'Baby soap' on #search_box
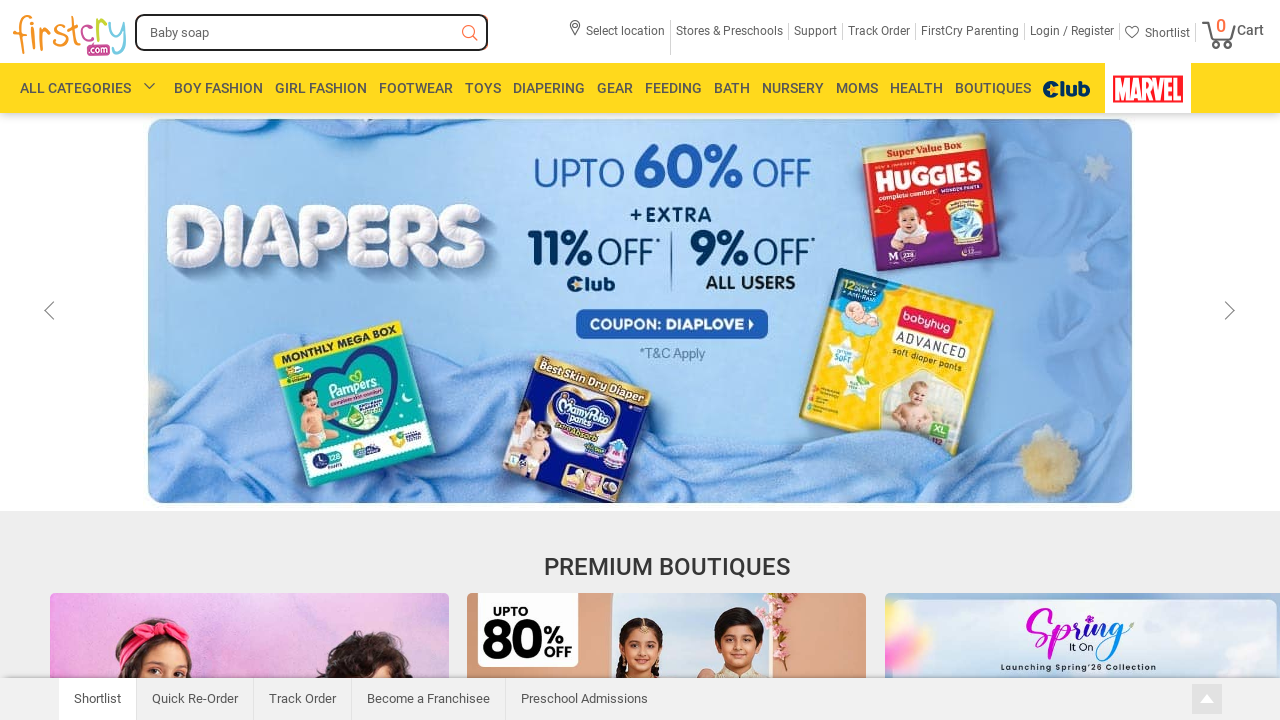

Pressed Enter to search for 'Baby soap' on #search_box
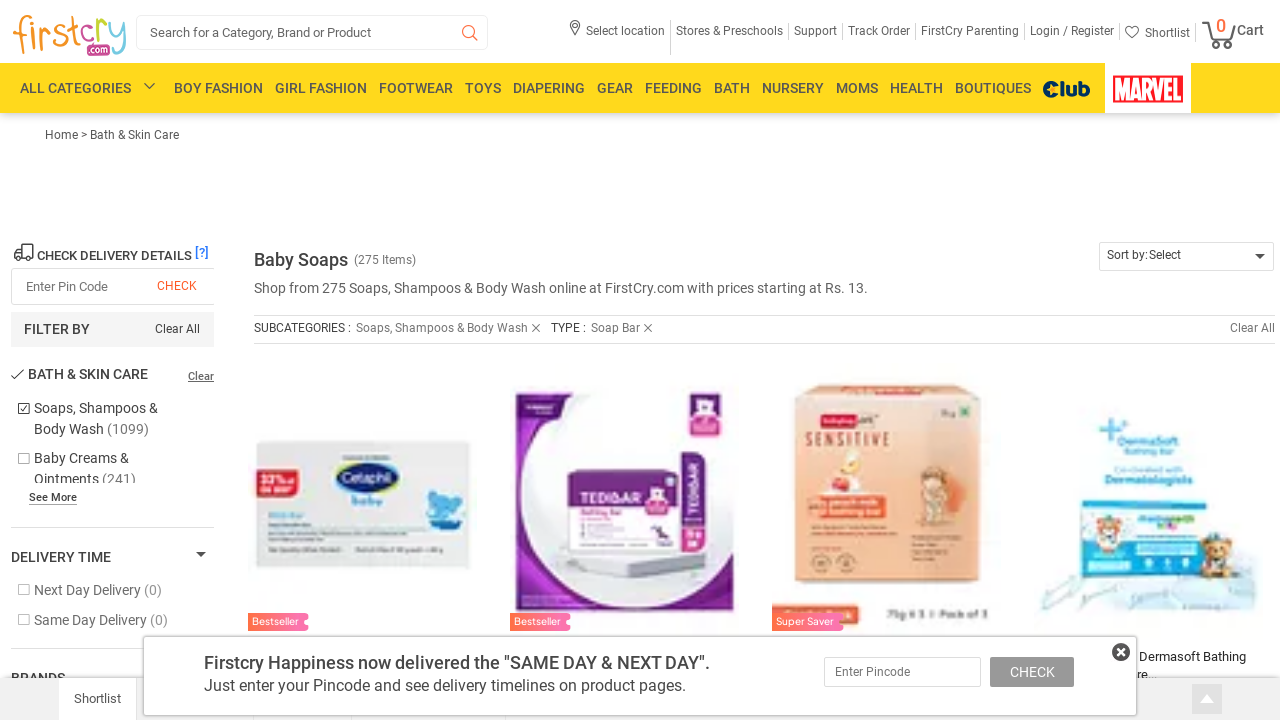

Waited for search results to load for 'Baby soap'
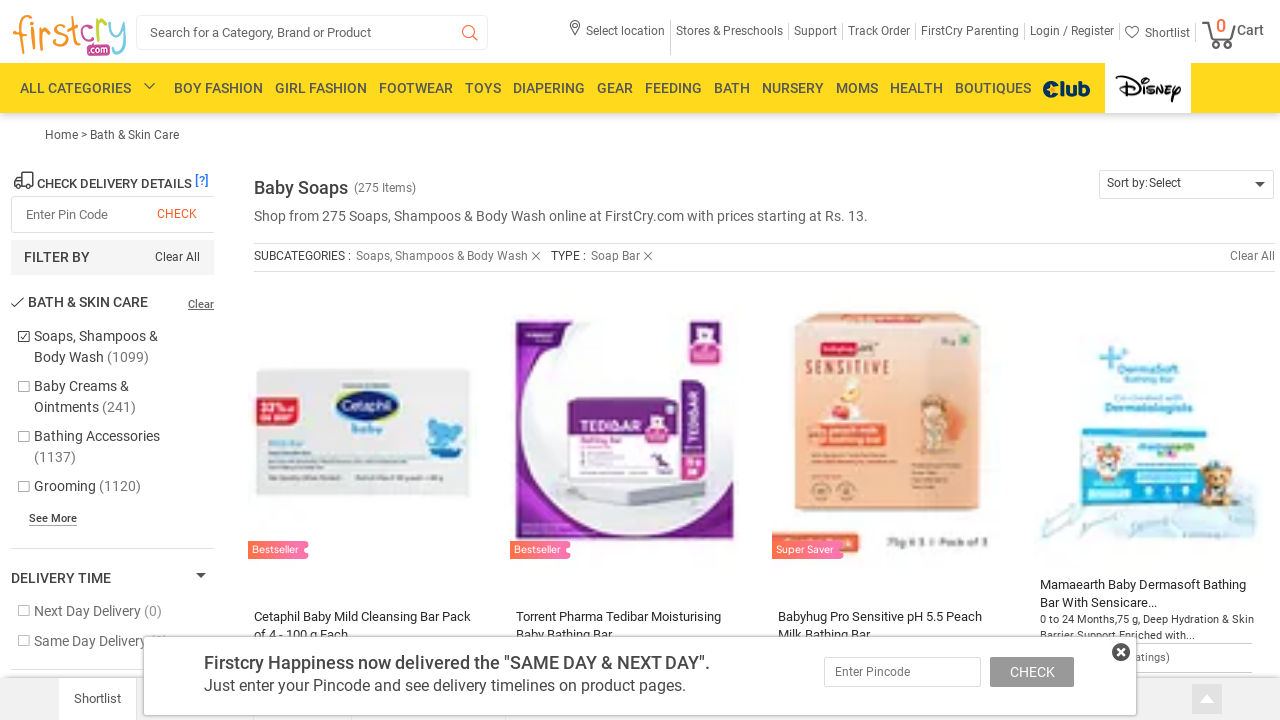

Navigated back to FirstCry homepage
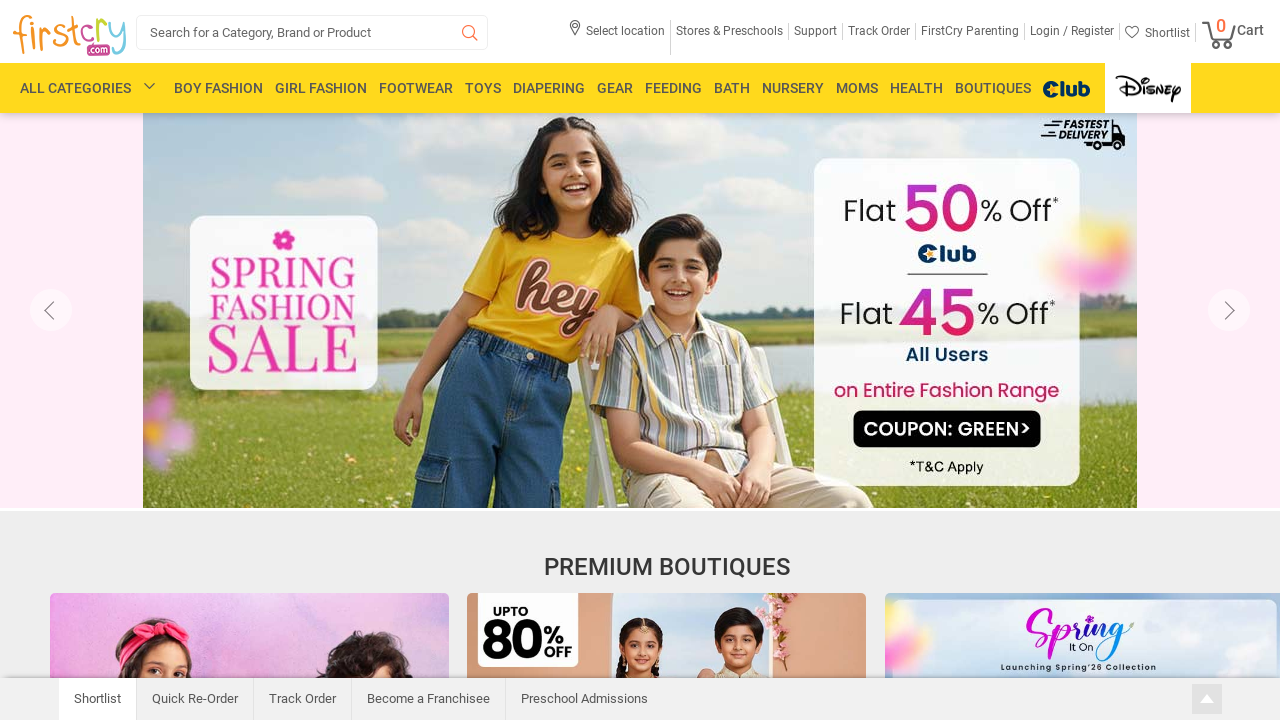

Filled search box with 'Johnson powder' on #search_box
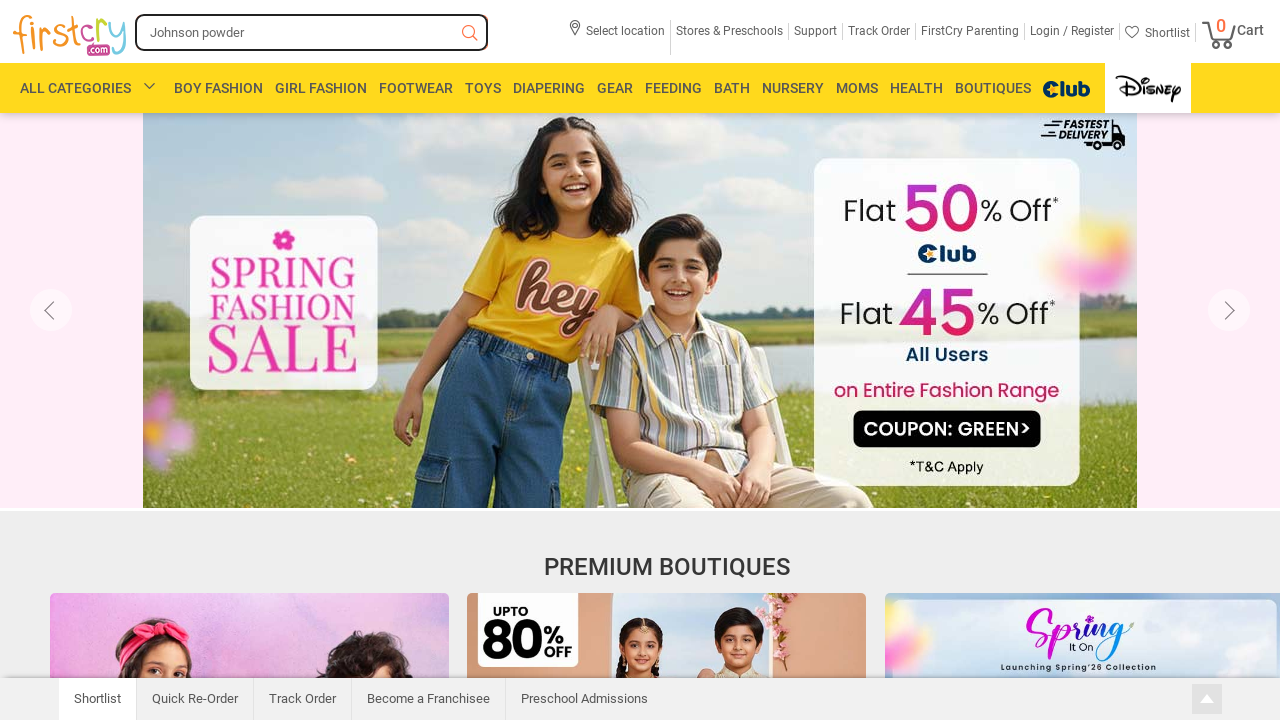

Pressed Enter to search for 'Johnson powder' on #search_box
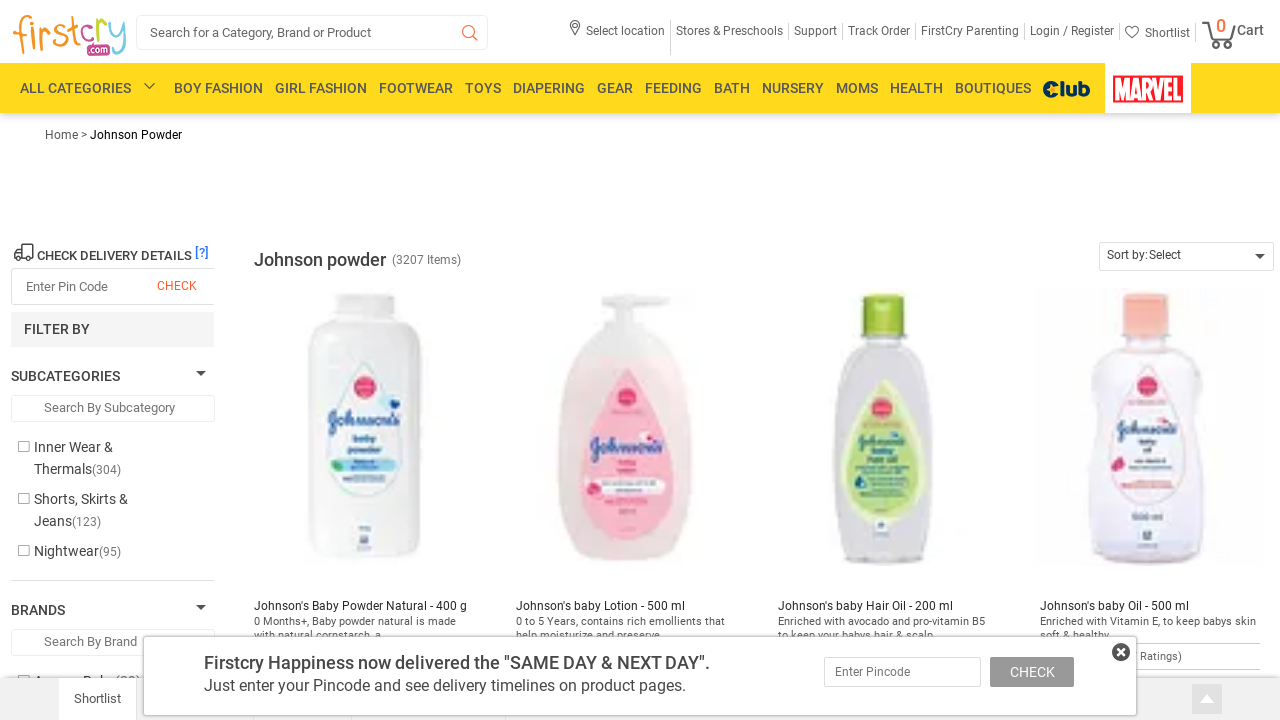

Waited for search results to load for 'Johnson powder'
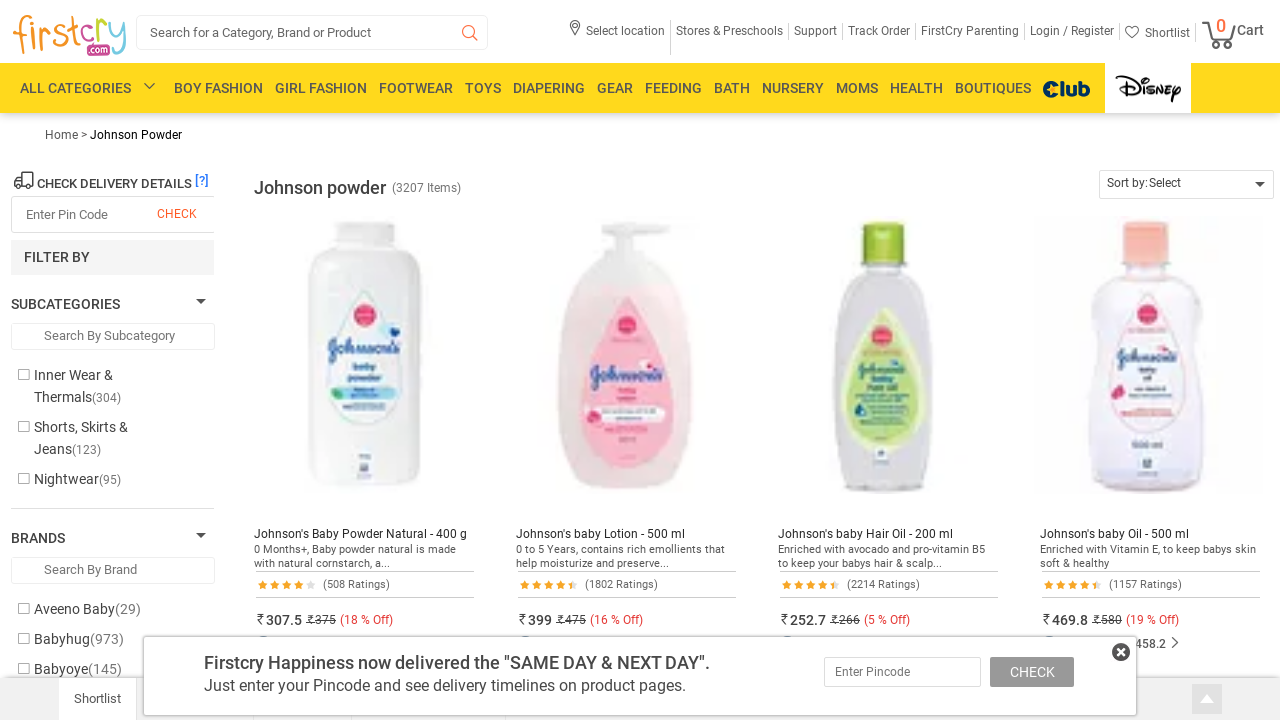

Navigated back to FirstCry homepage
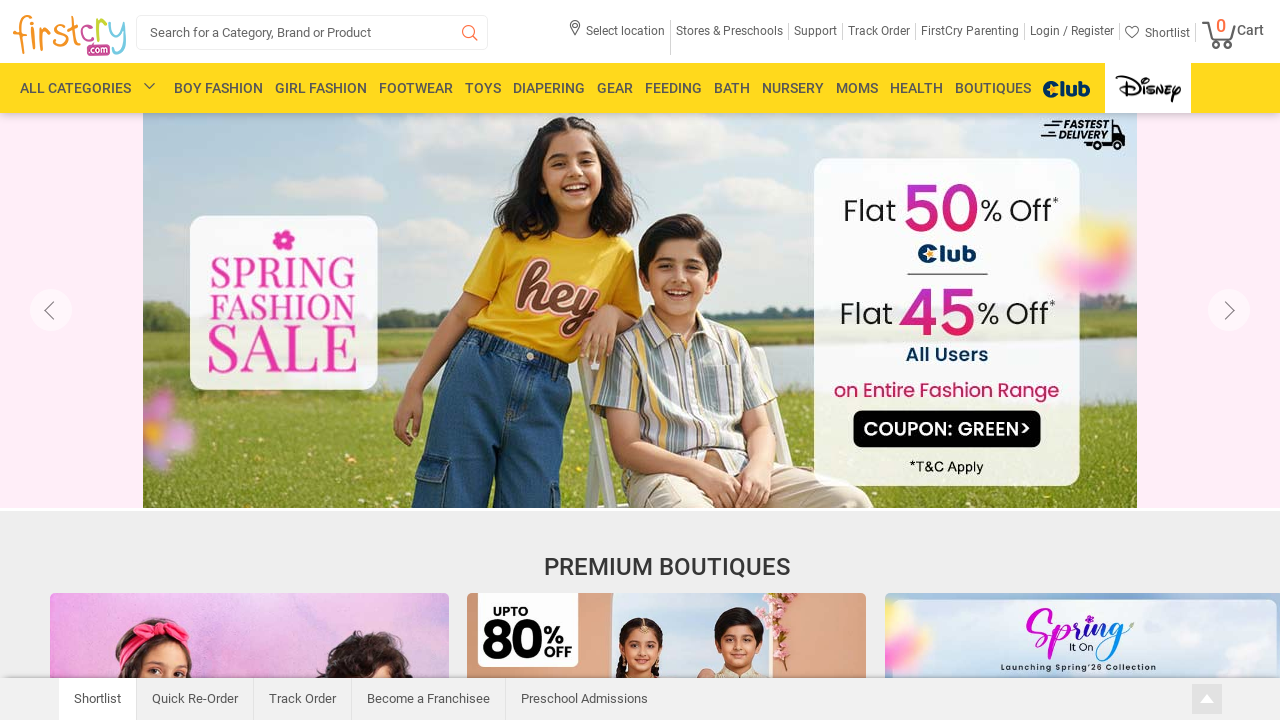

Filled search box with 'Toys' on #search_box
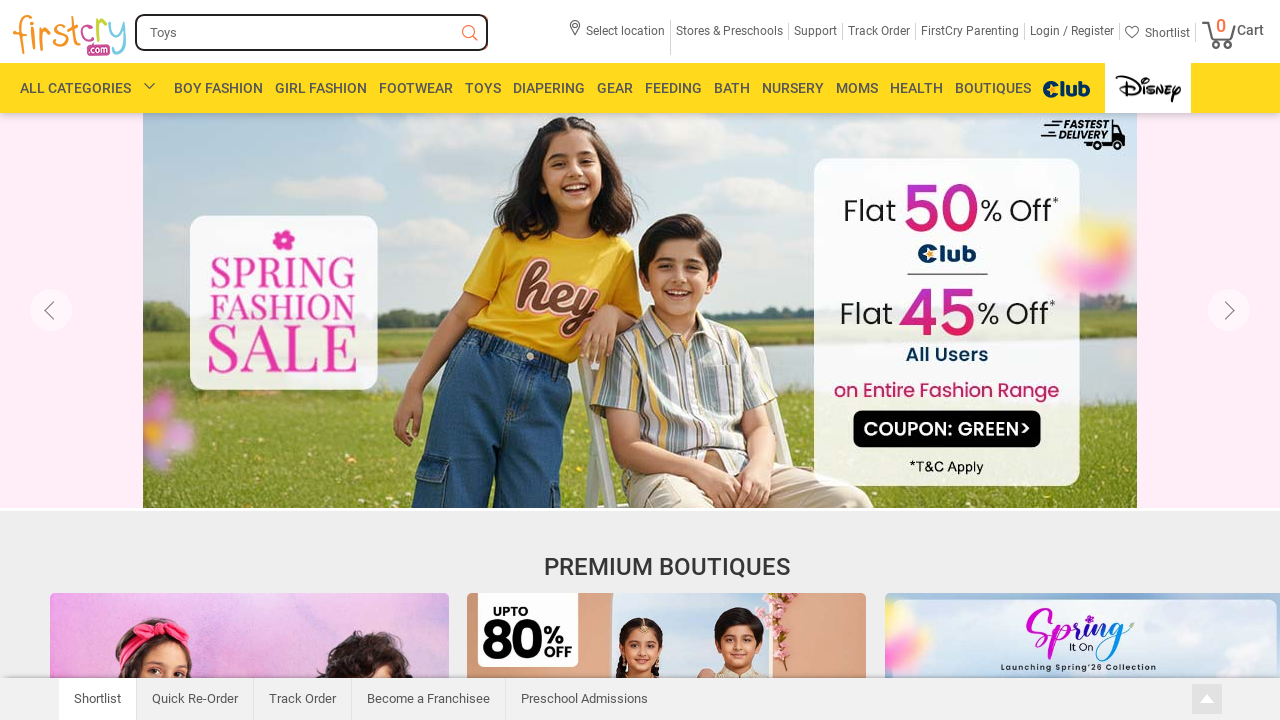

Pressed Enter to search for 'Toys' on #search_box
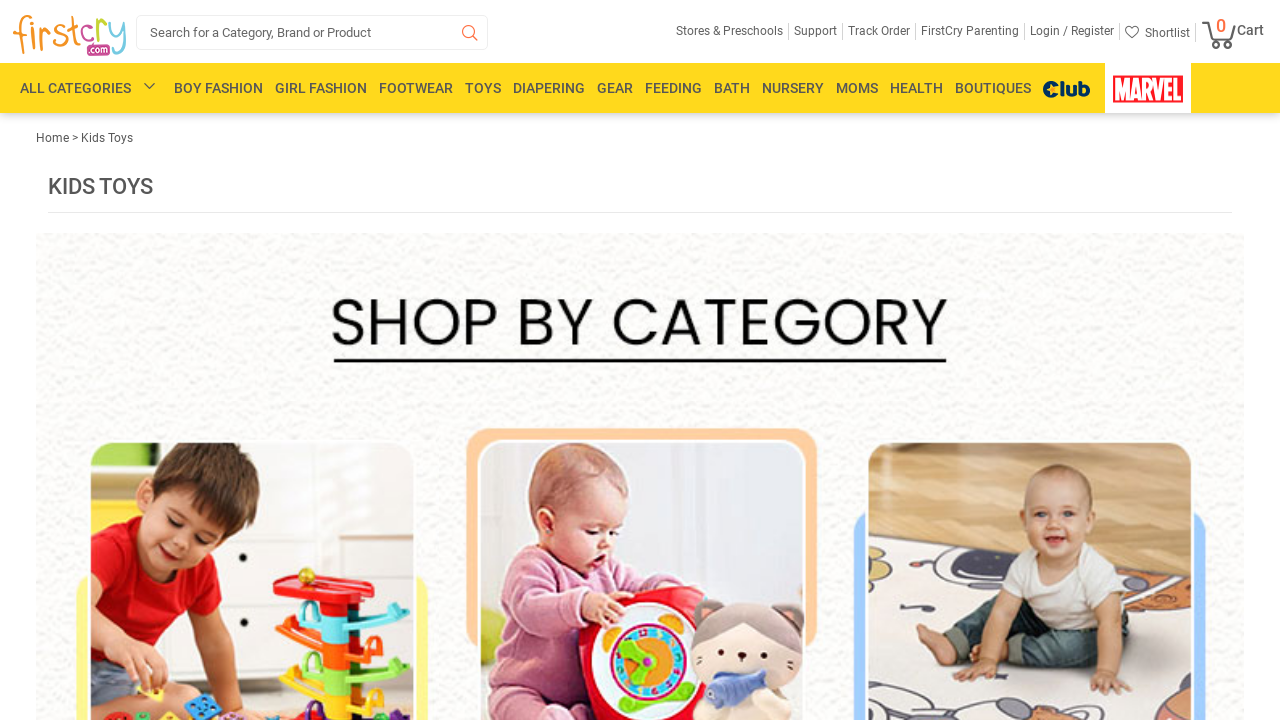

Waited for search results to load for 'Toys'
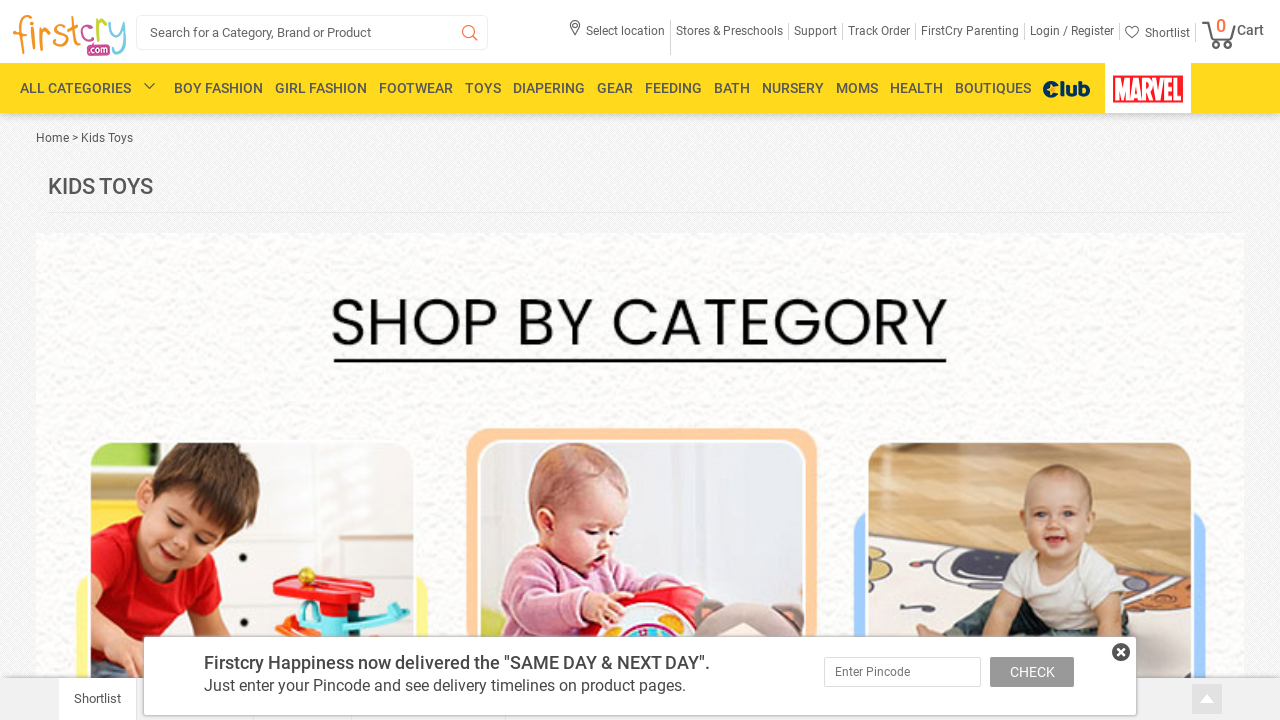

Navigated back to FirstCry homepage
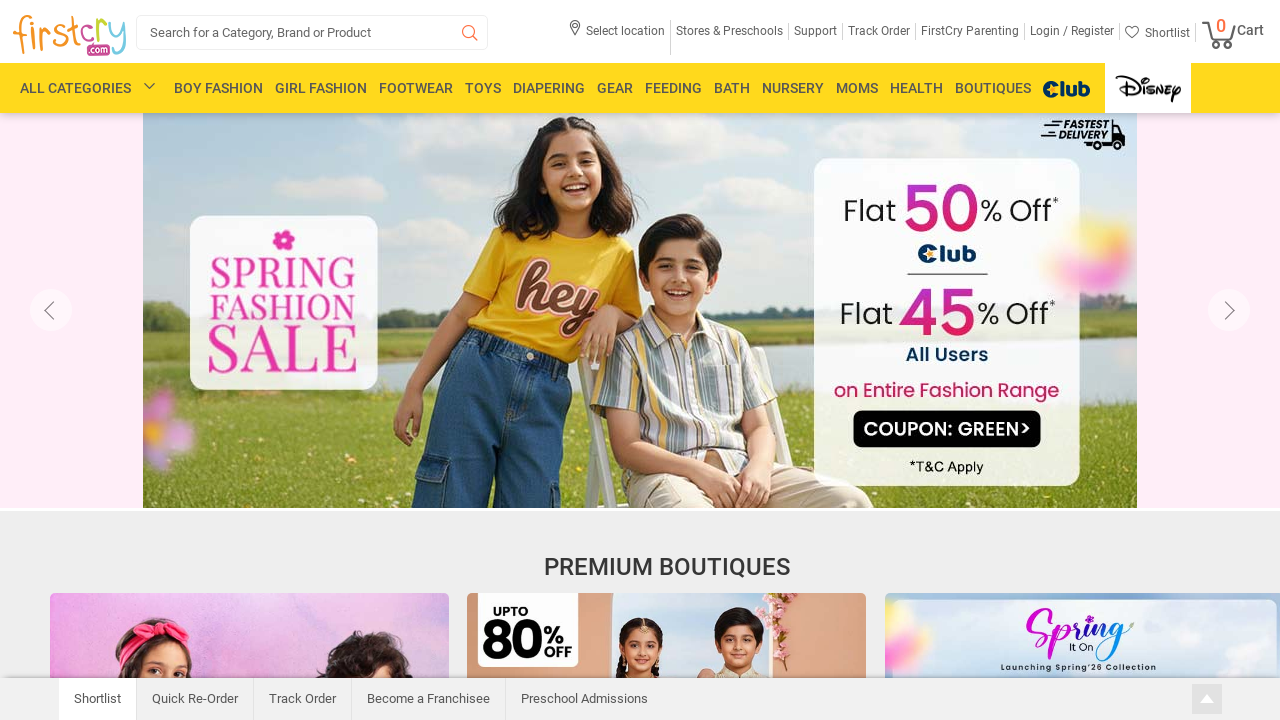

Filled search box with 'Kids wears' on #search_box
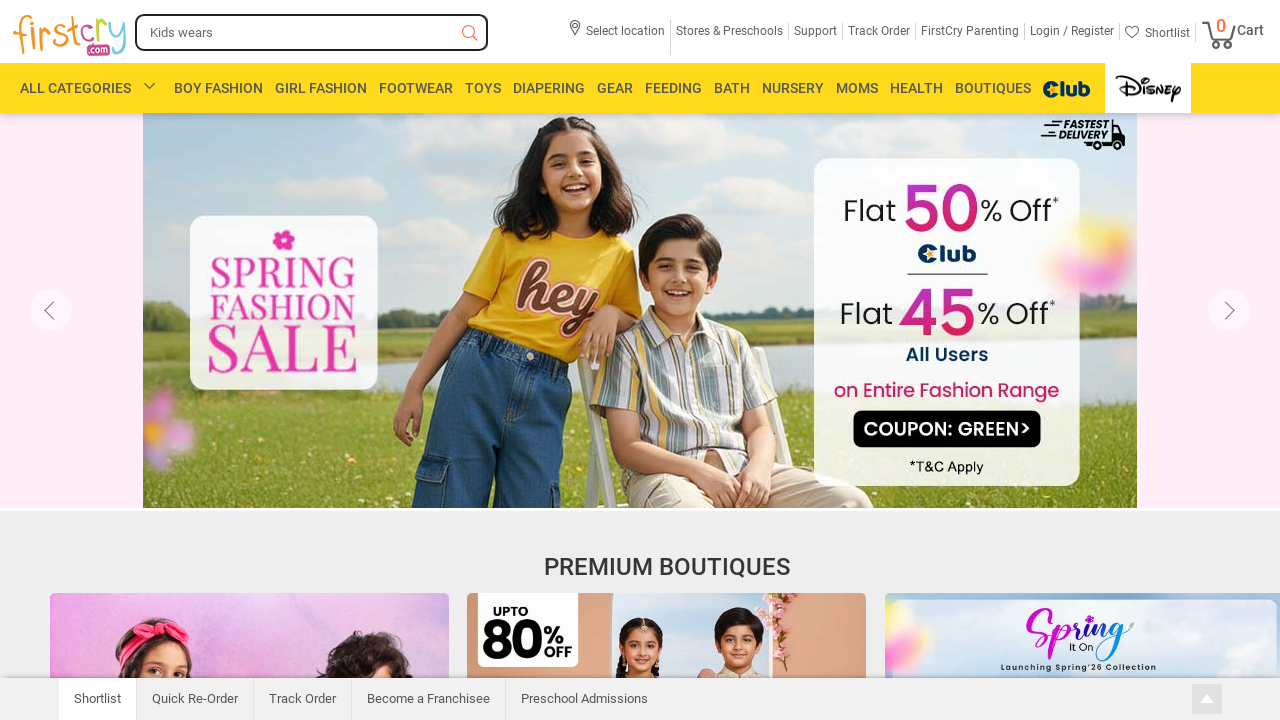

Pressed Enter to search for 'Kids wears' on #search_box
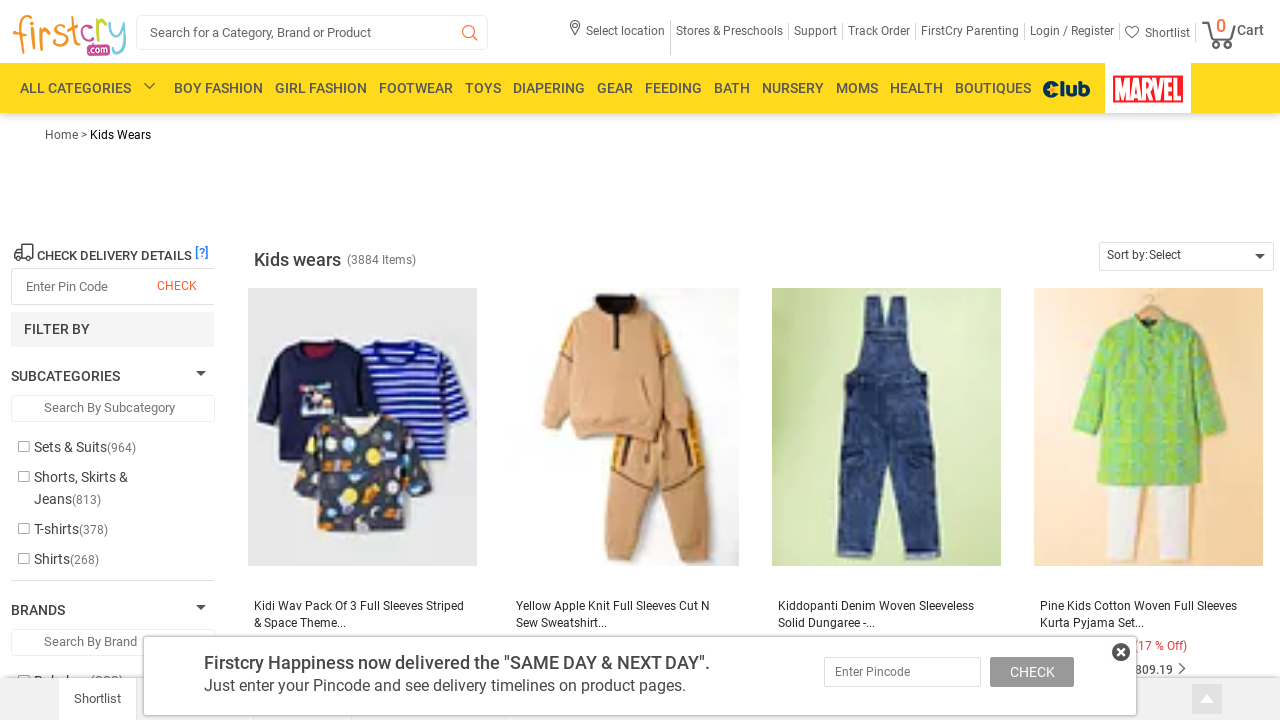

Waited for search results to load for 'Kids wears'
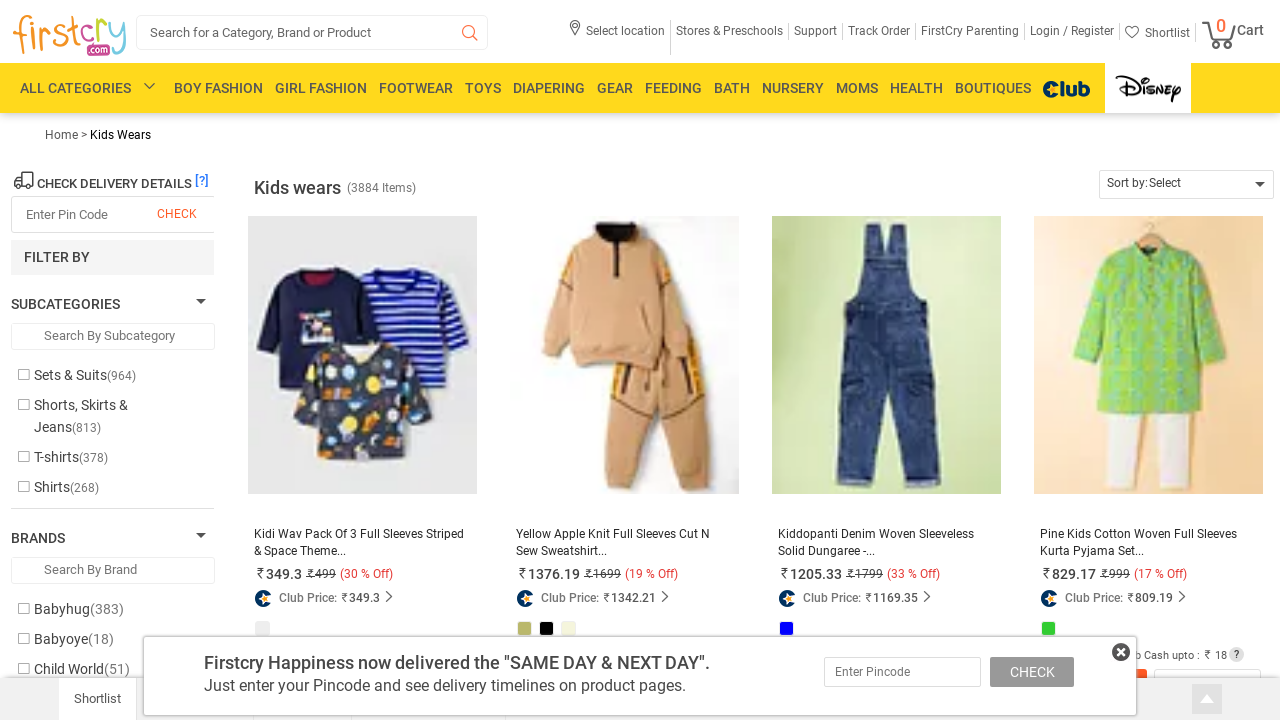

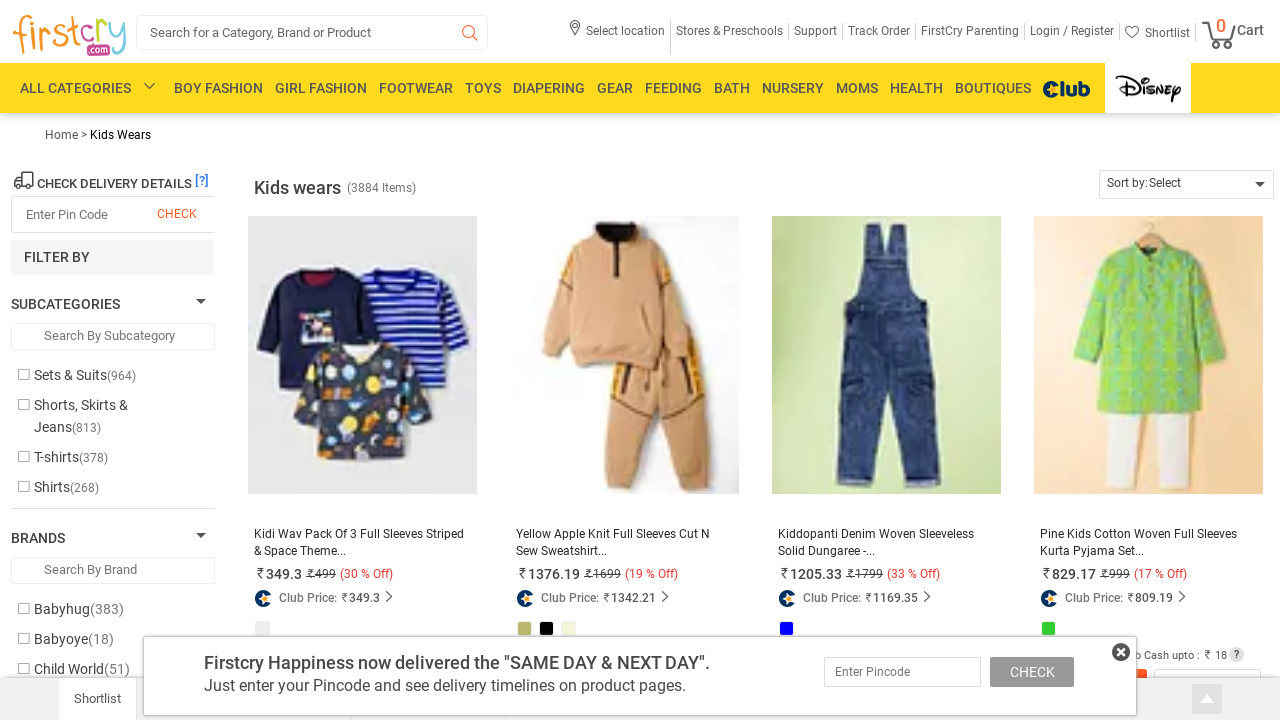